Tests A/B test opt-out by adding an opt-out cookie before visiting the test page, then verifying the test is disabled

Starting URL: http://the-internet.herokuapp.com

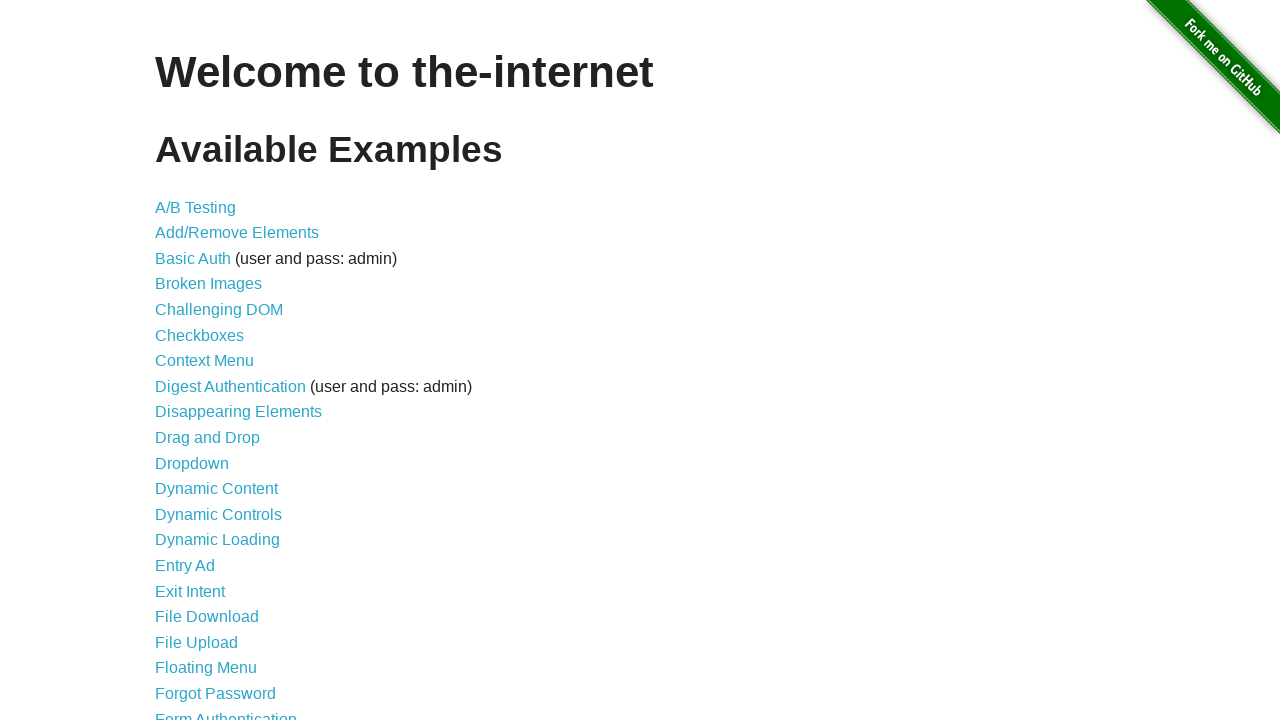

Added optimizelyOptOut cookie to browser context
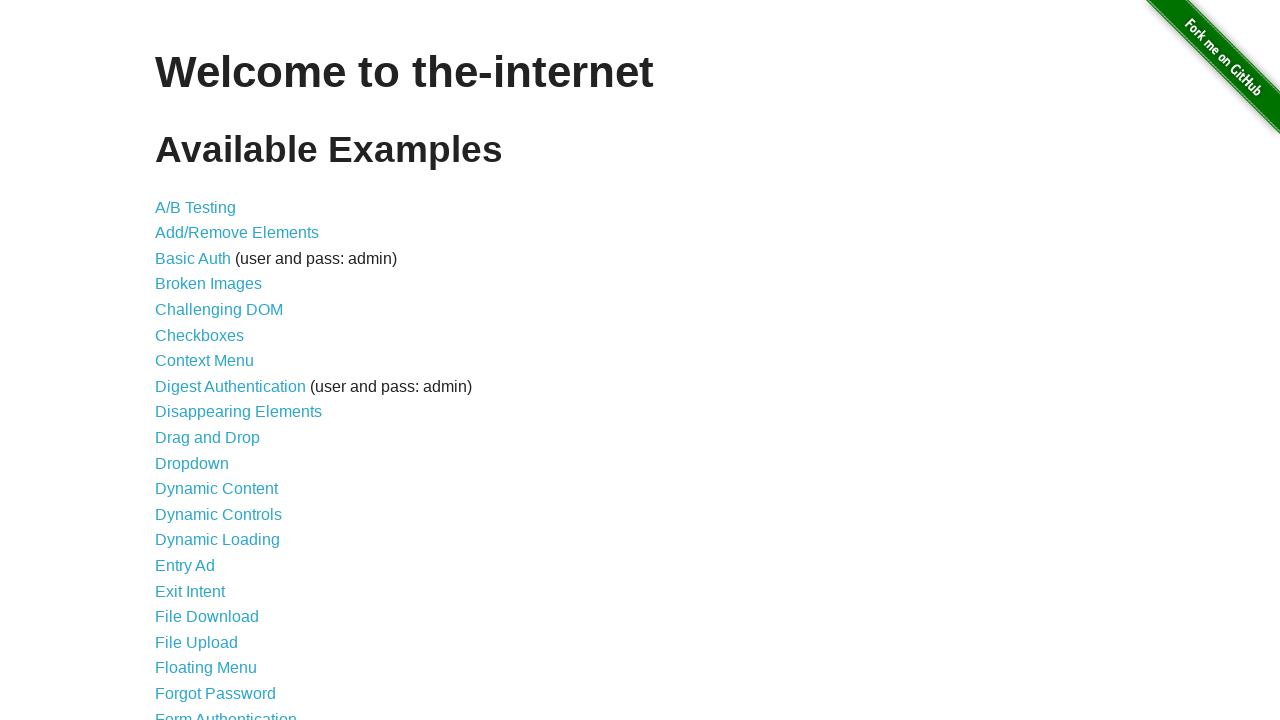

Navigated to A/B test page
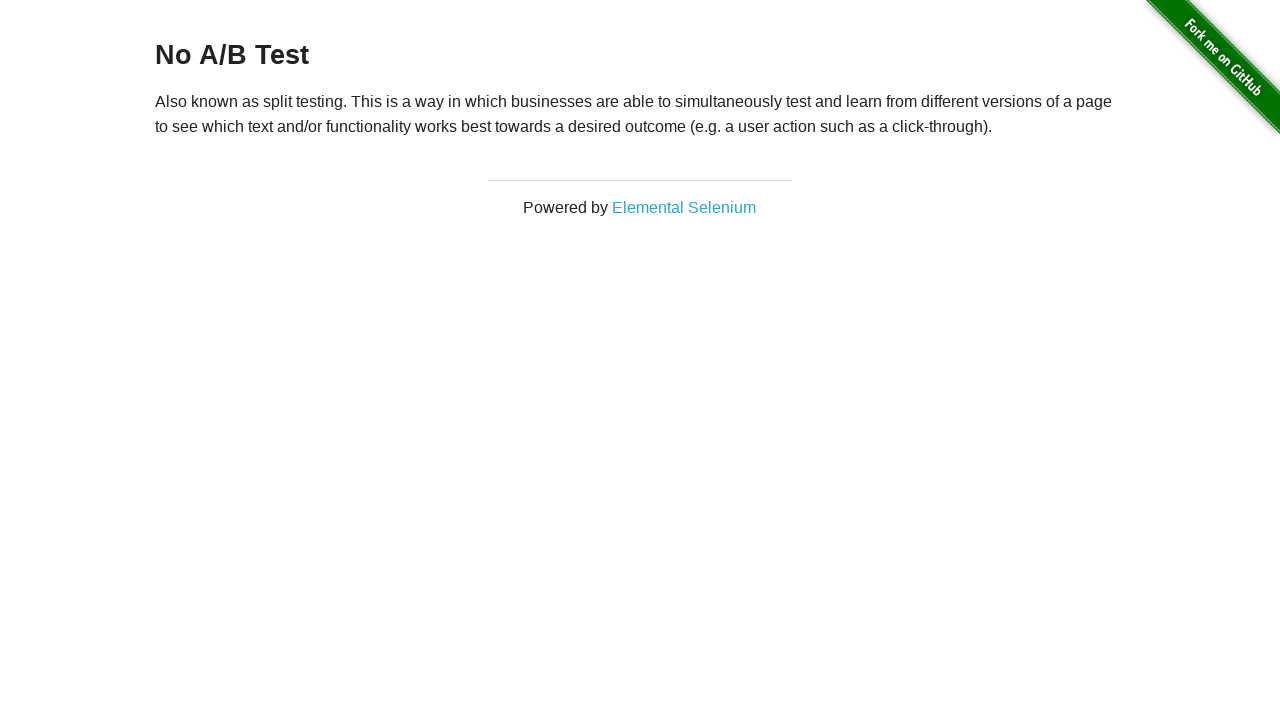

Retrieved heading text from page
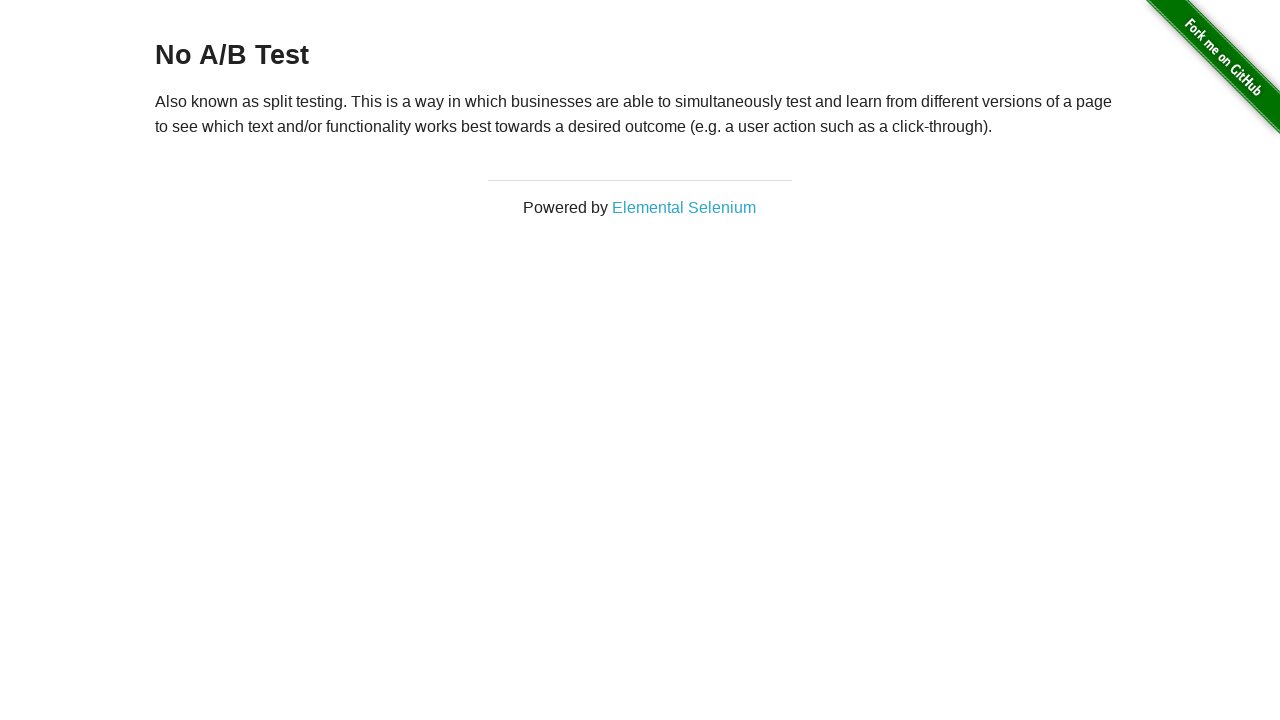

Verified heading confirms A/B test is disabled with opt-out cookie
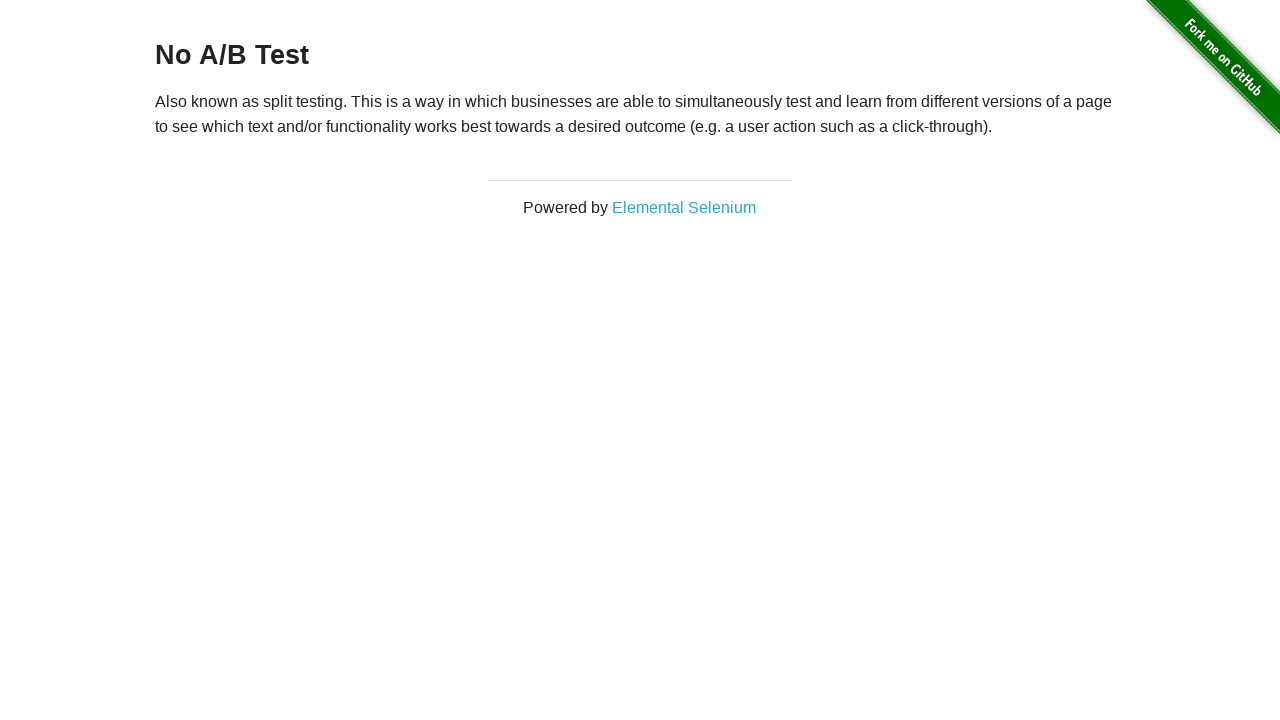

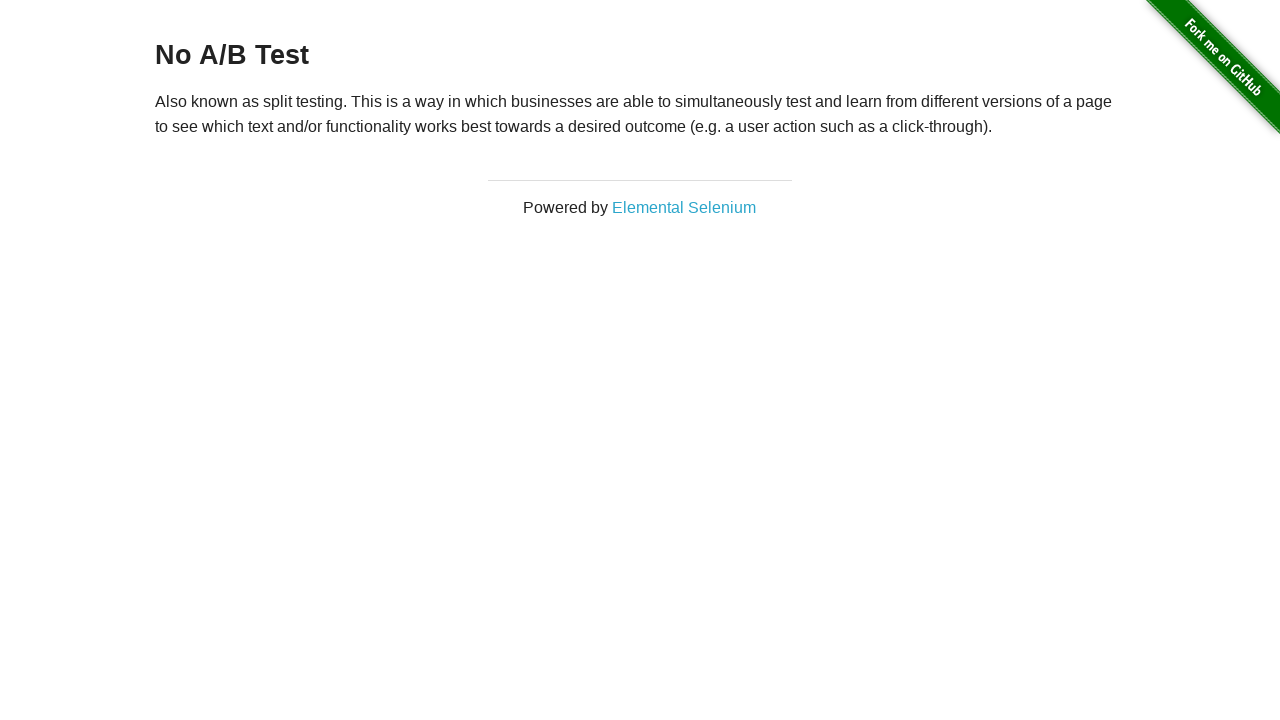